Tests the flight booking flow on BlazeDemo by selecting departure and destination cities, choosing a flight, and filling out passenger information to complete the purchase.

Starting URL: https://blazedemo.com/

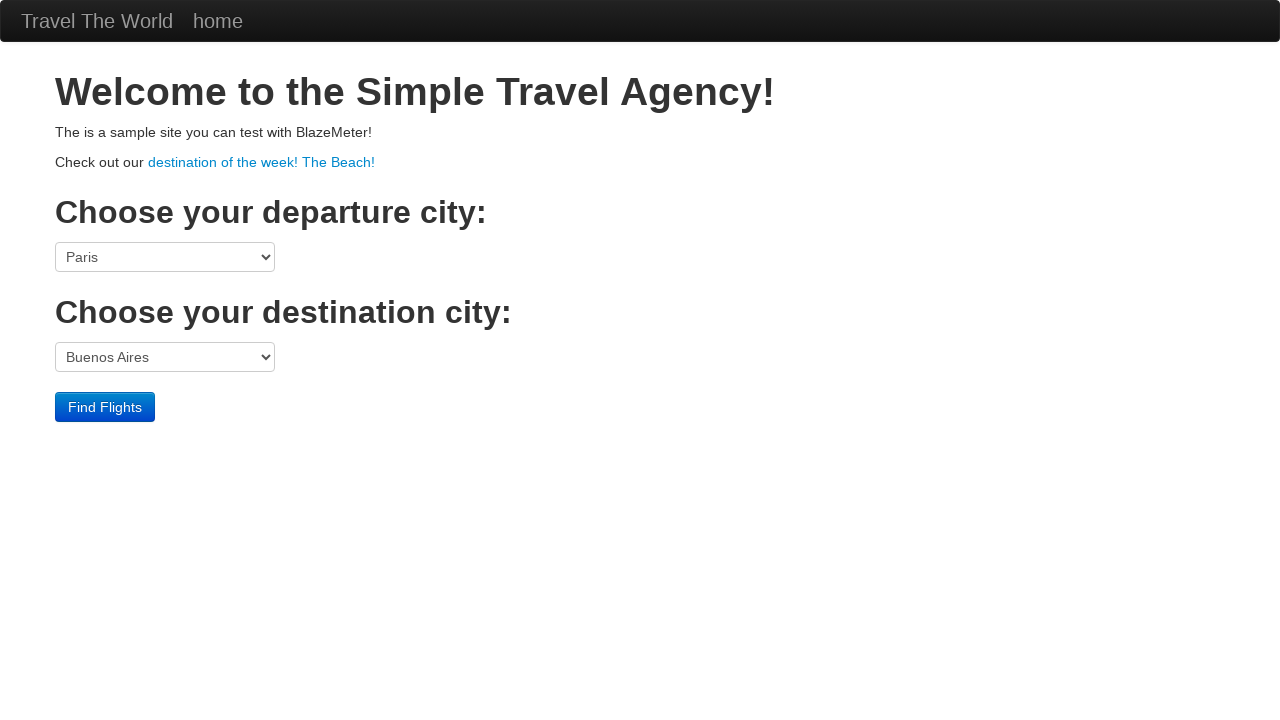

Clicked departure port dropdown at (165, 257) on select[name='fromPort']
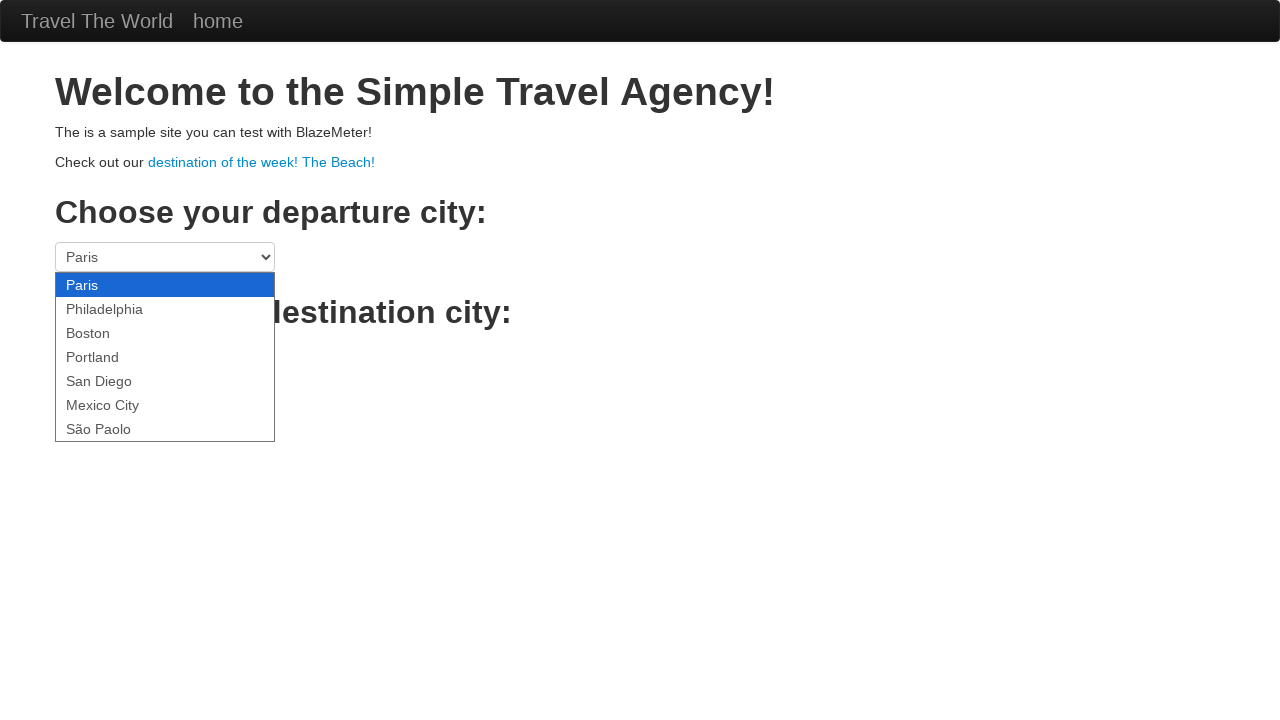

Selected San Diego as departure city on select[name='fromPort']
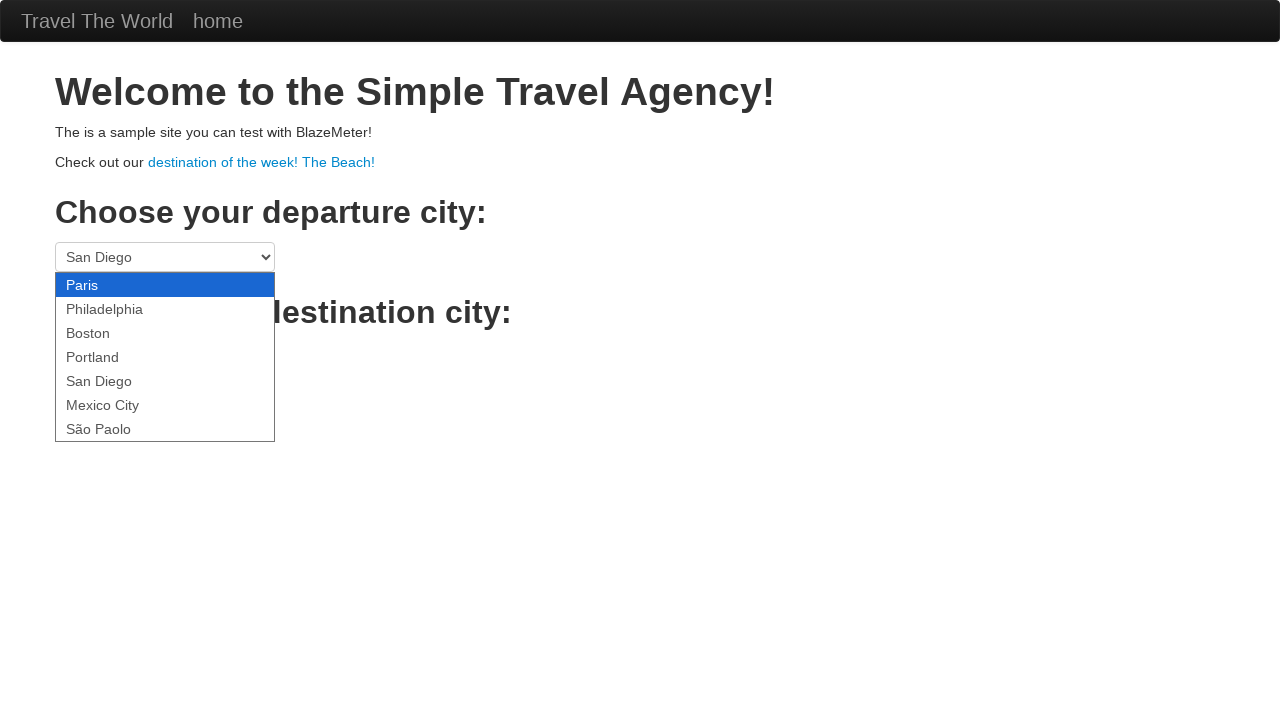

Clicked destination port dropdown at (165, 357) on select[name='toPort']
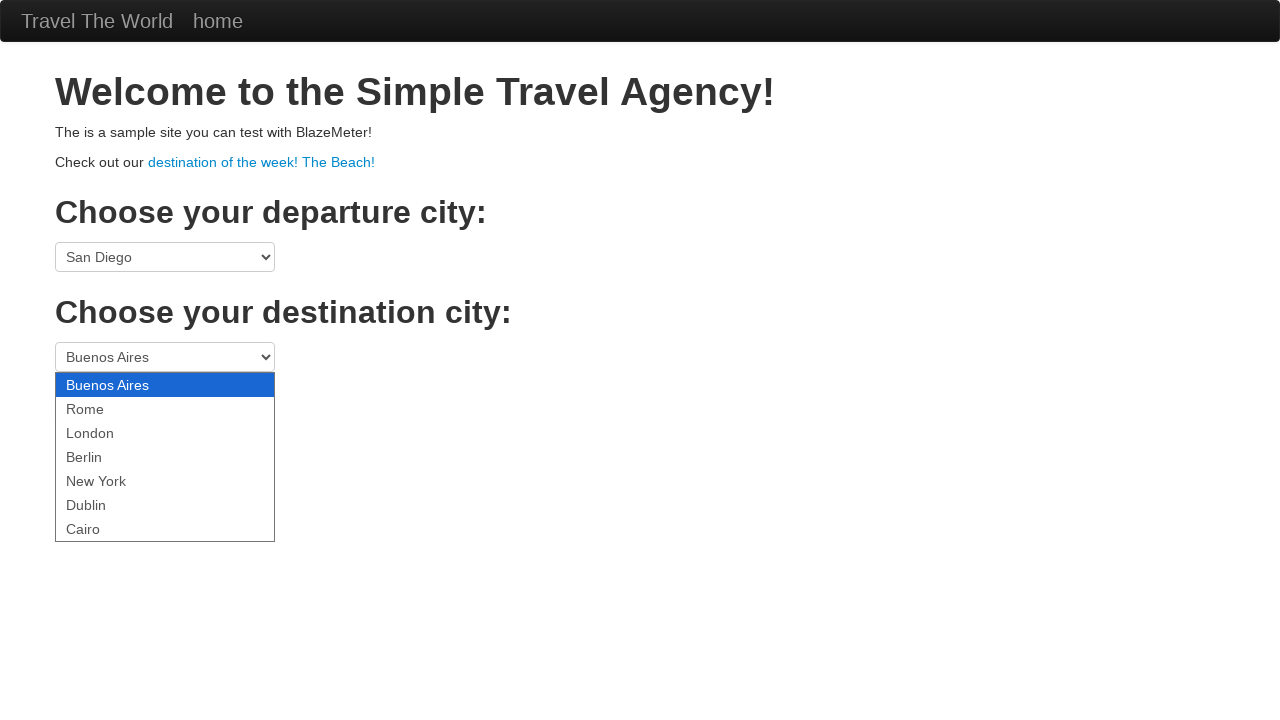

Selected New York as destination city on select[name='toPort']
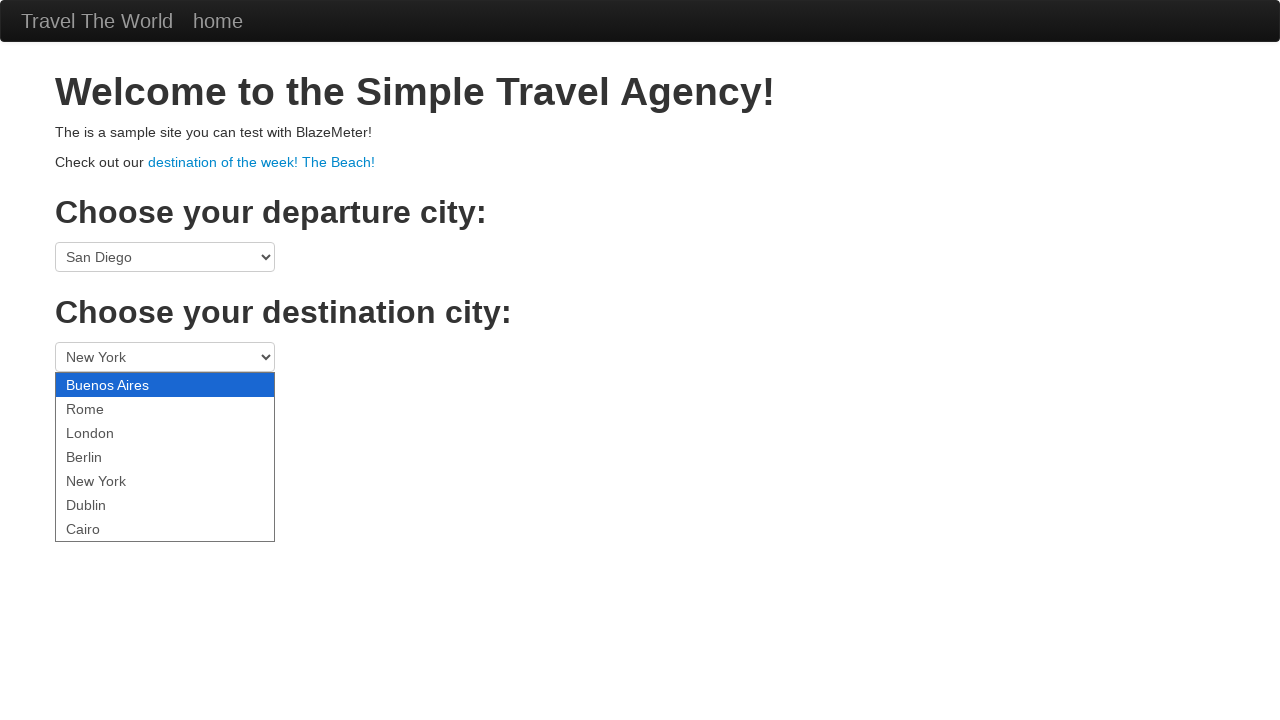

Clicked Find Flights button at (105, 407) on .btn-primary
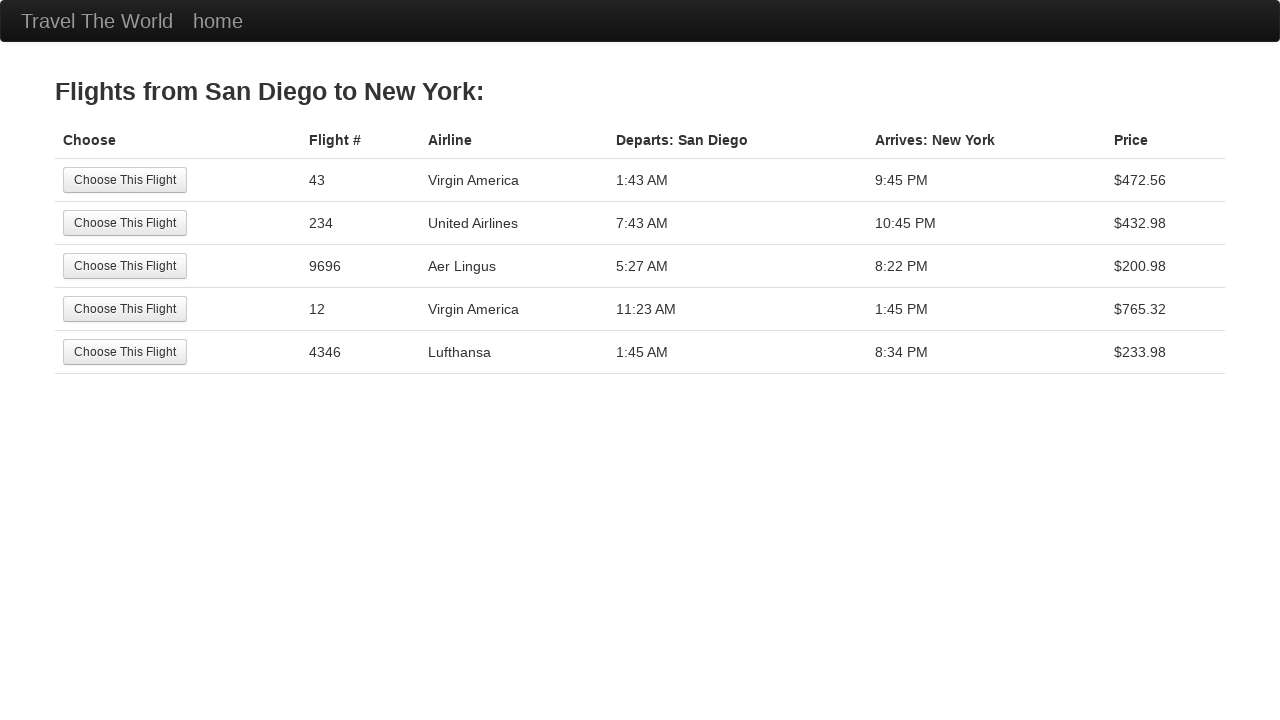

Selected the first available flight at (125, 180) on tr:nth-child(1) .btn
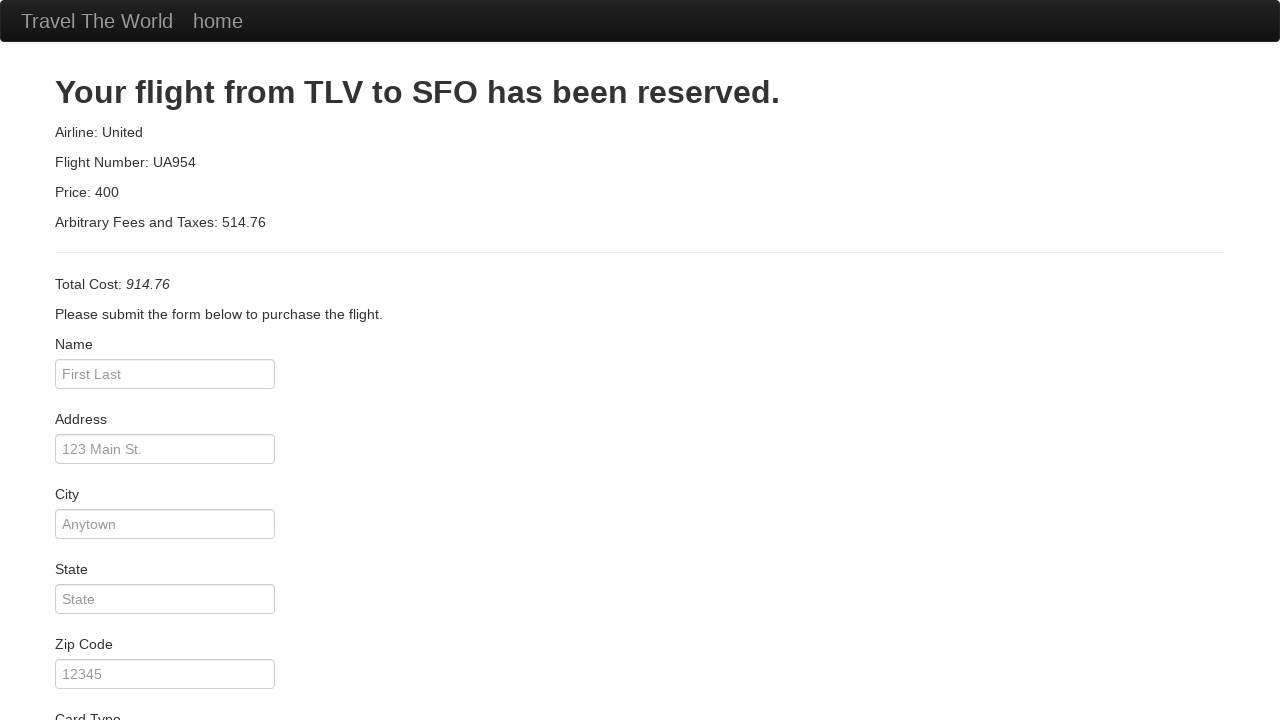

Clicked on passenger name input field at (165, 374) on #inputName
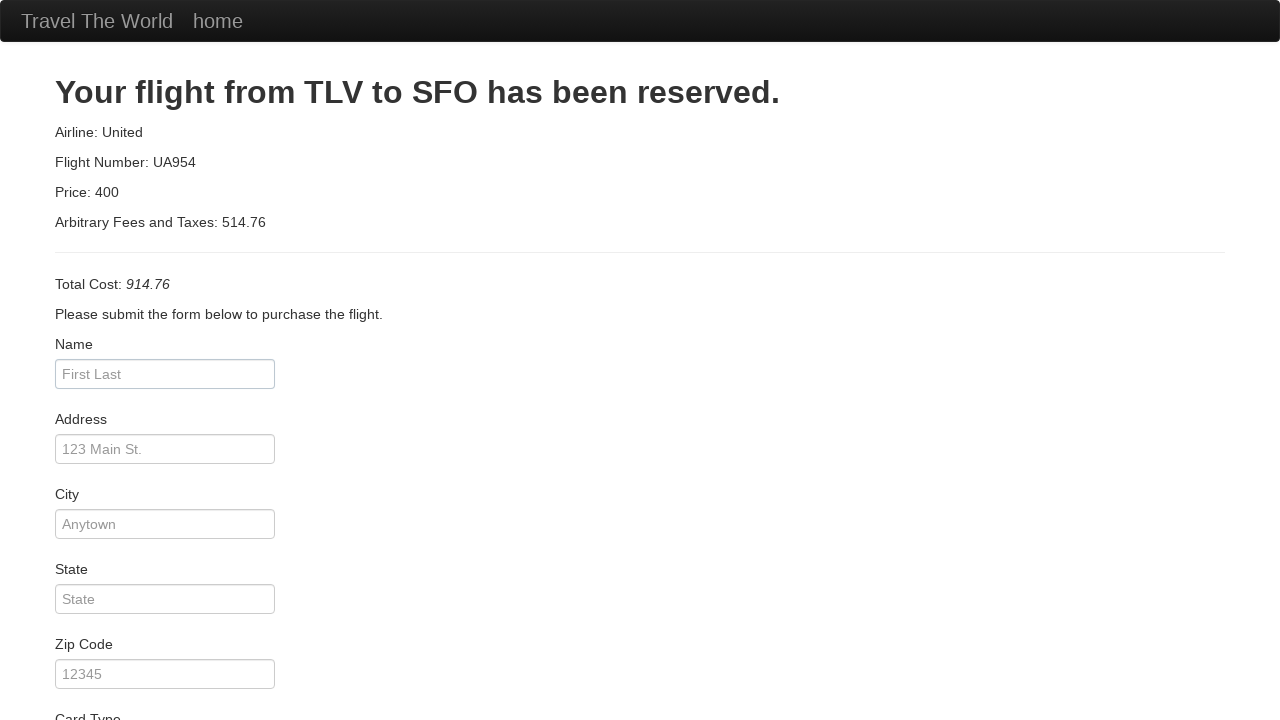

Entered passenger name 'Alex Nascimento' on #inputName
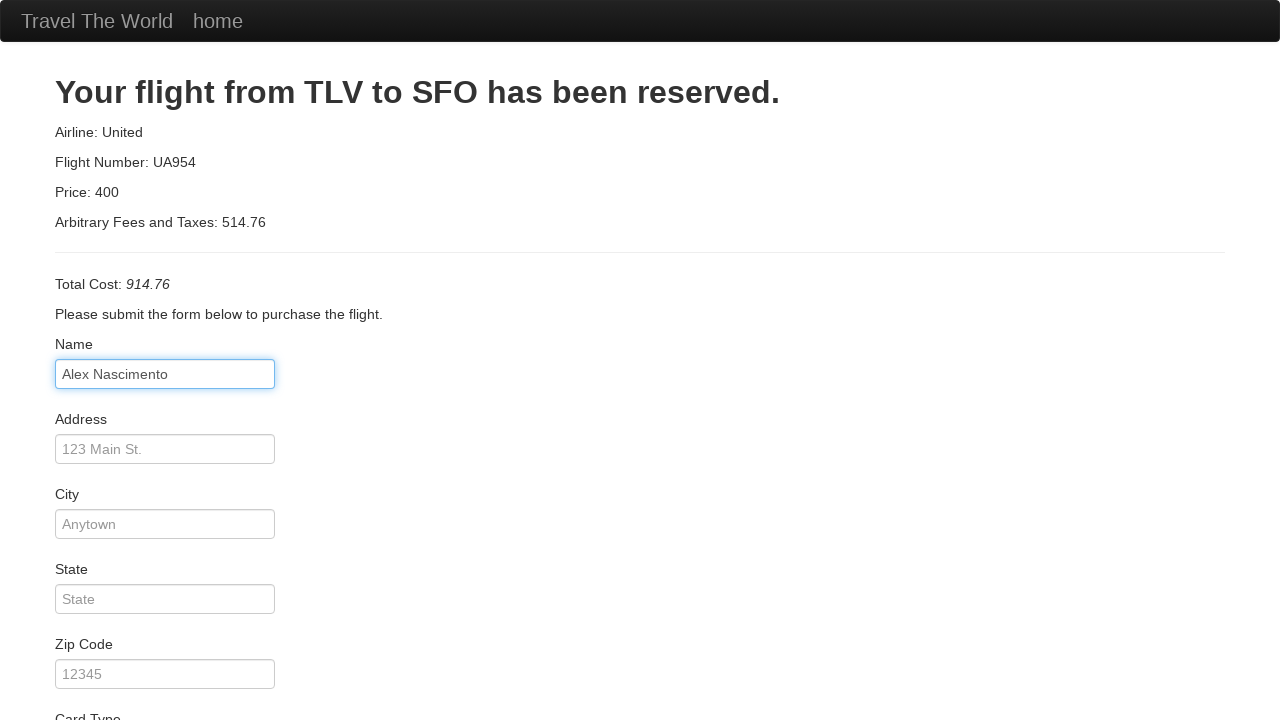

Entered address 'SP' on #address
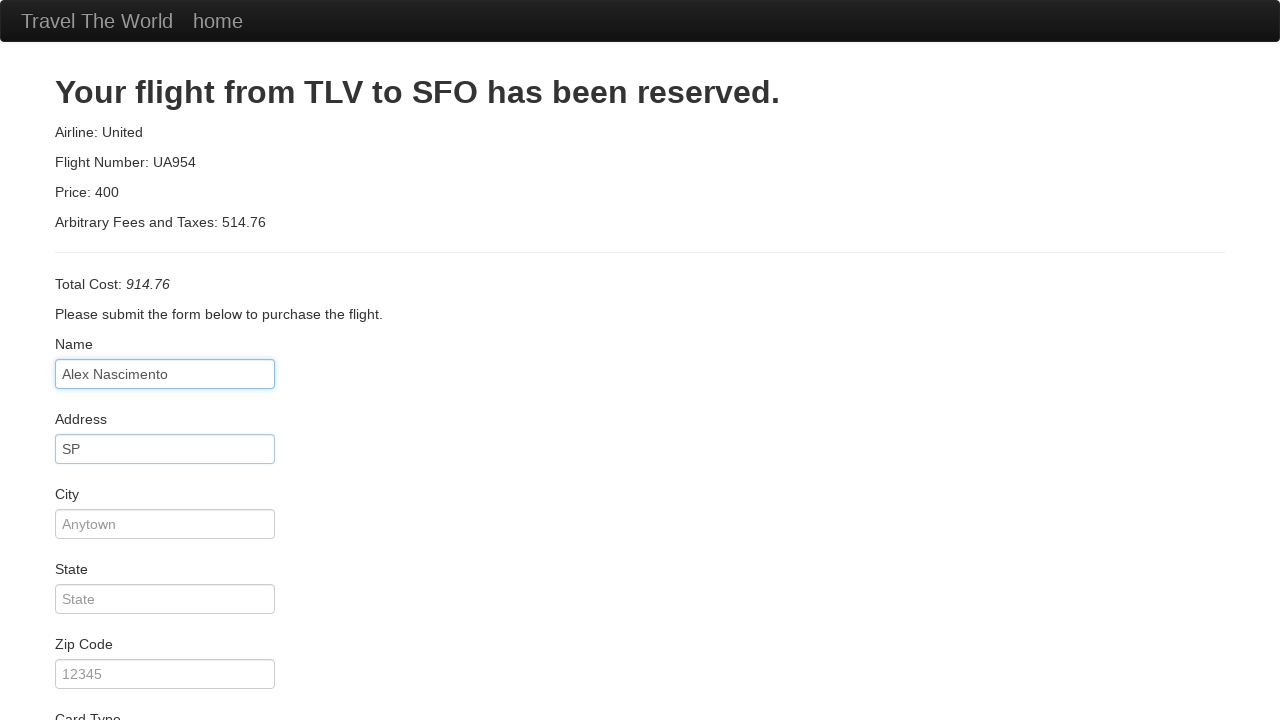

Entered city 'São Paulo, Brasil' on #city
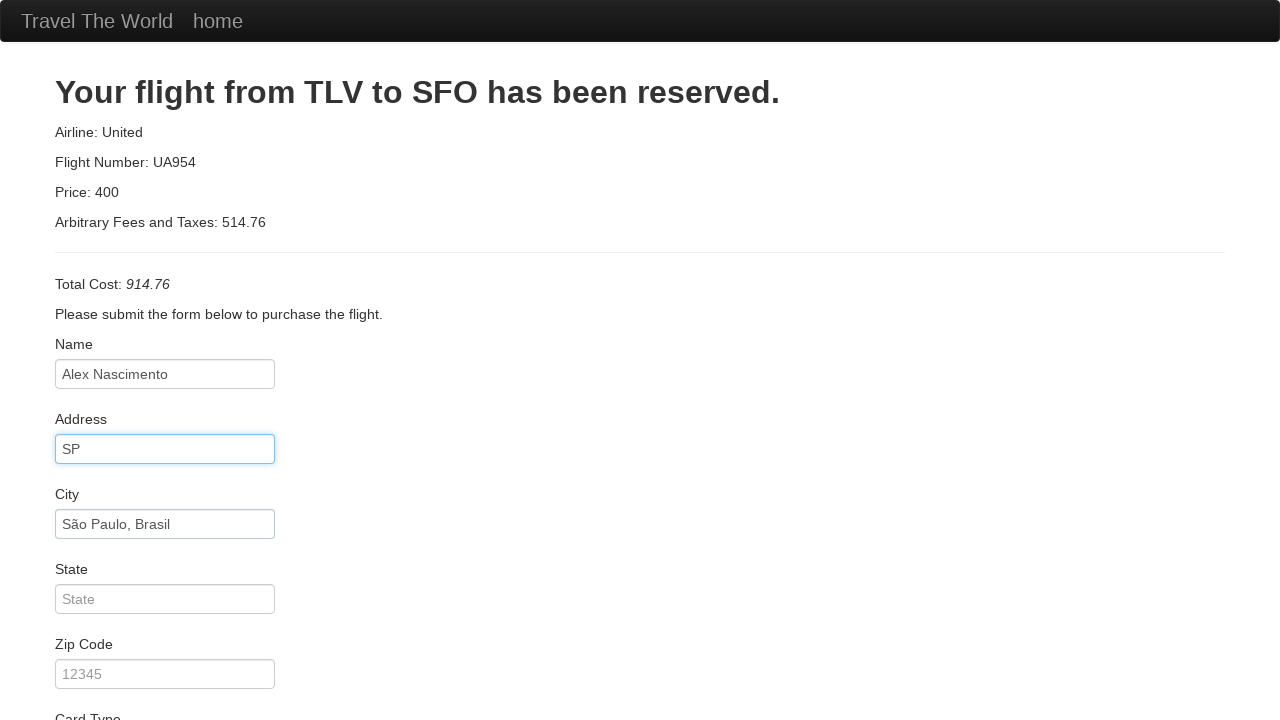

Entered state 'São Paulo' on #state
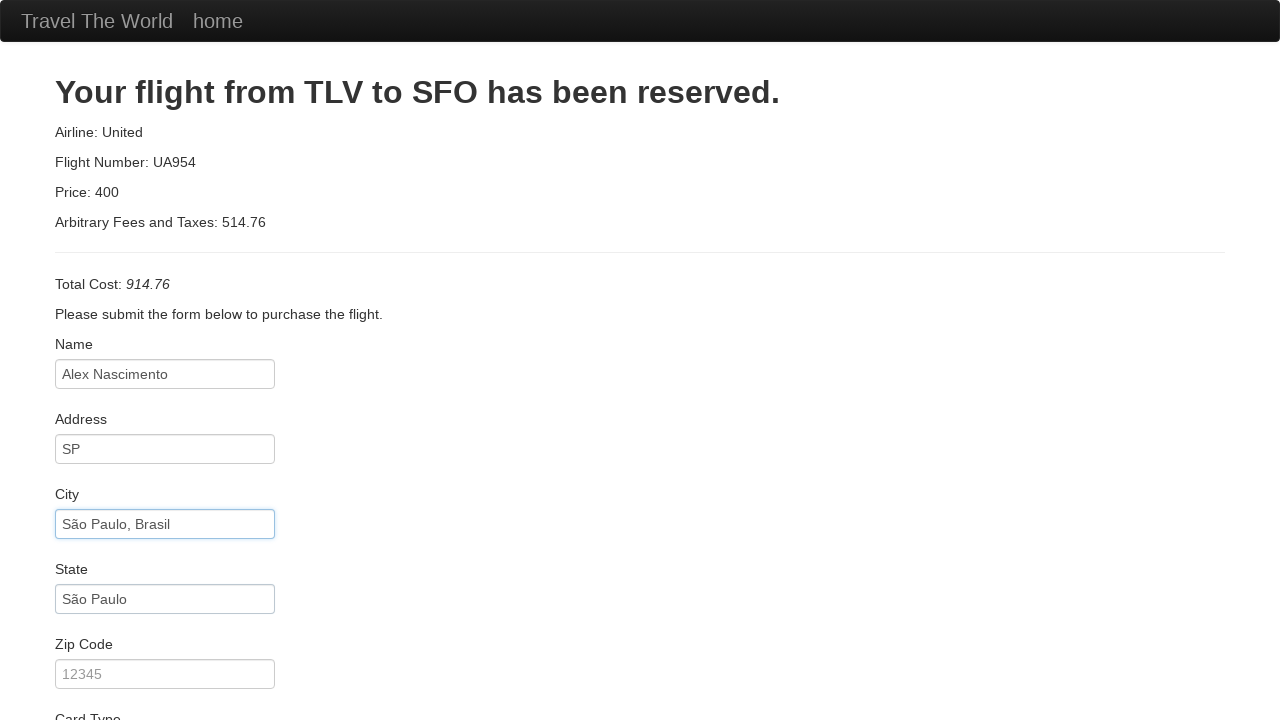

Entered zip code '01508010' on #zipCode
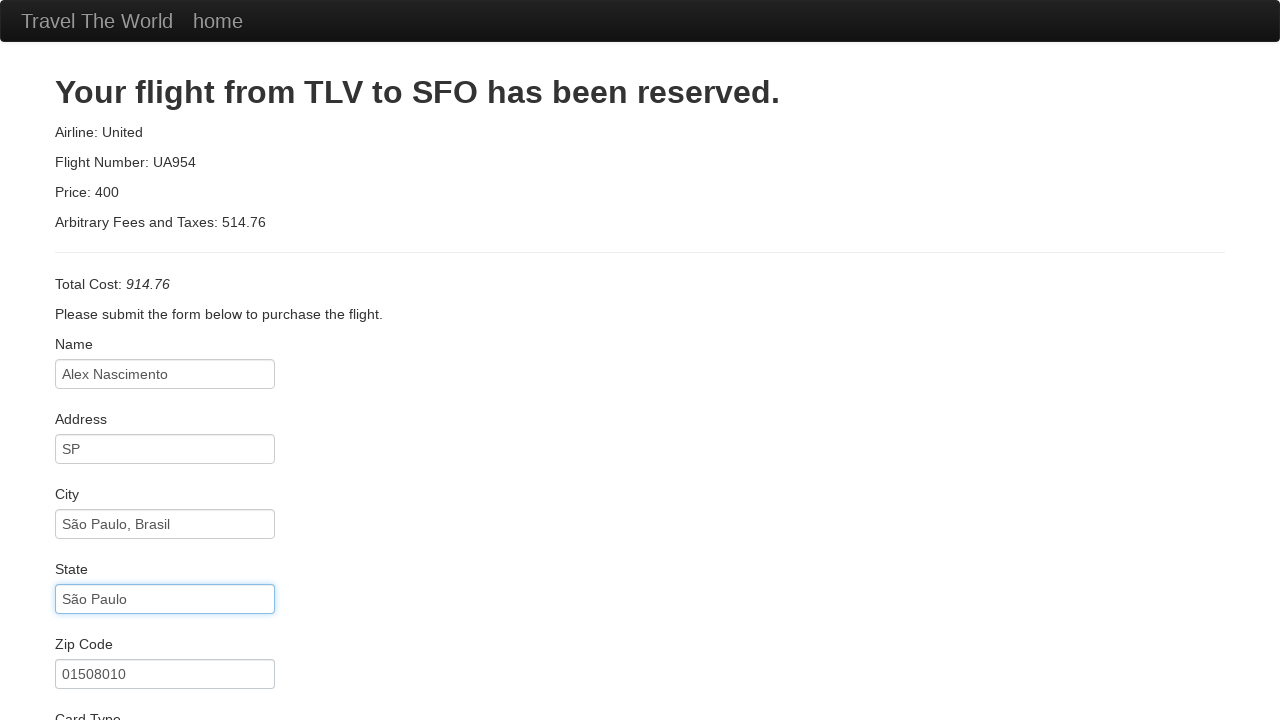

Clicked Purchase Flight button to complete booking at (118, 685) on .btn-primary
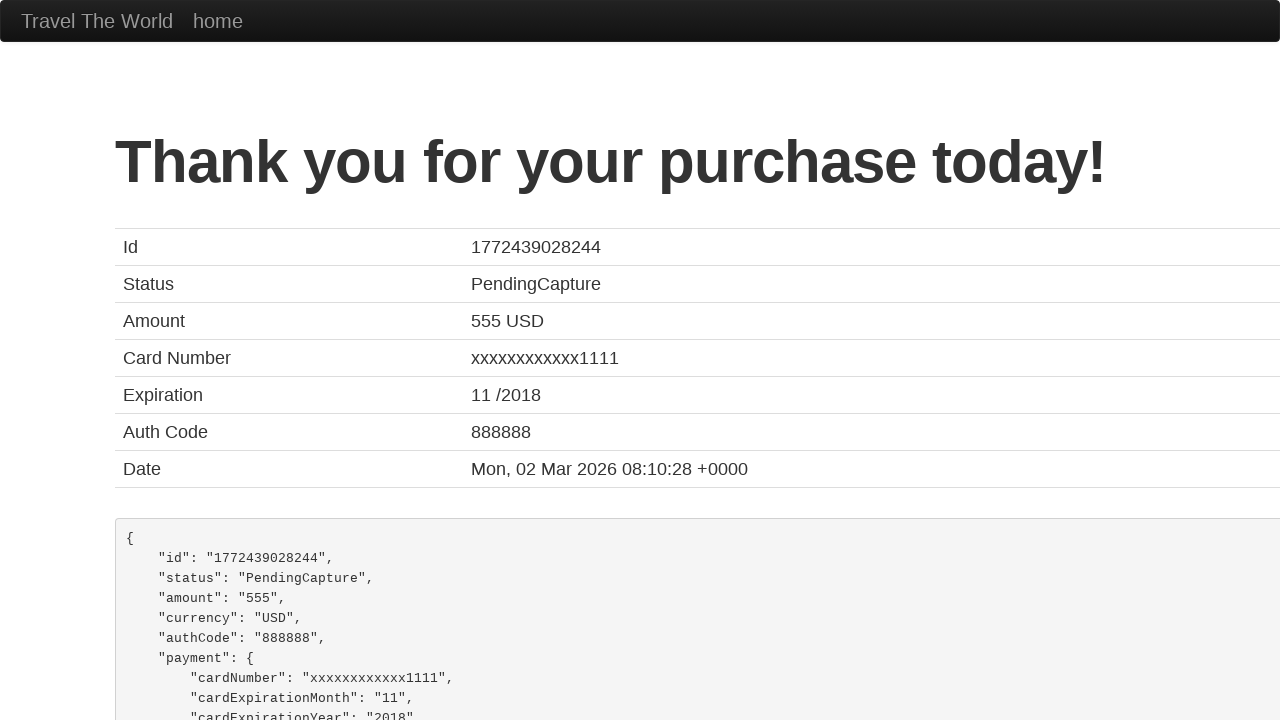

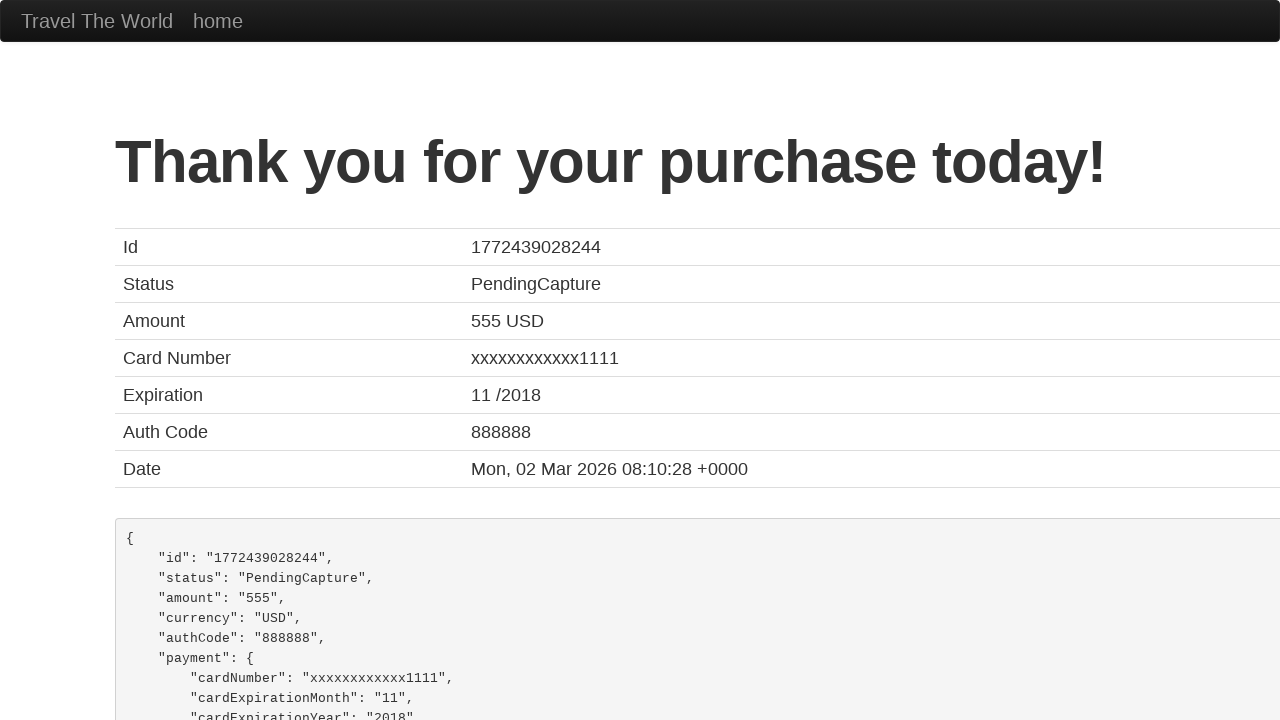